Reads two numbers from the page, calculates their sum, selects the sum from a dropdown menu, and submits the form

Starting URL: http://suninjuly.github.io/selects1.html

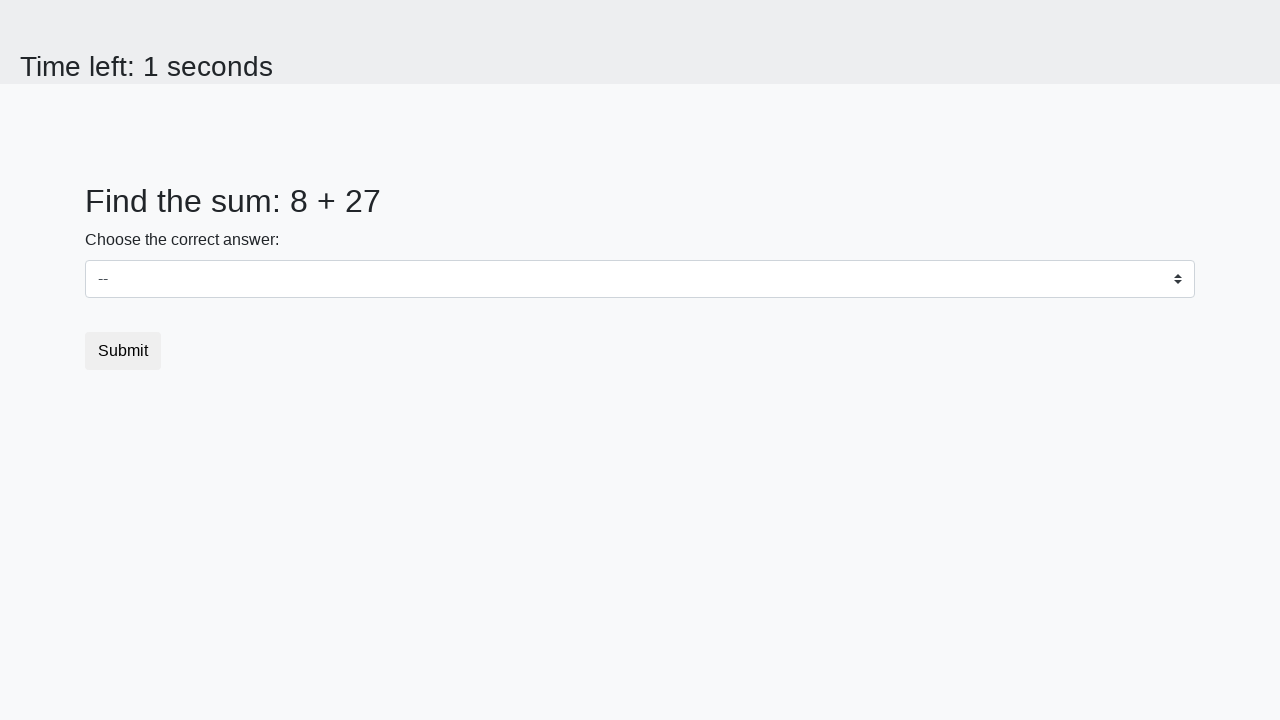

Retrieved first number from #num1 element
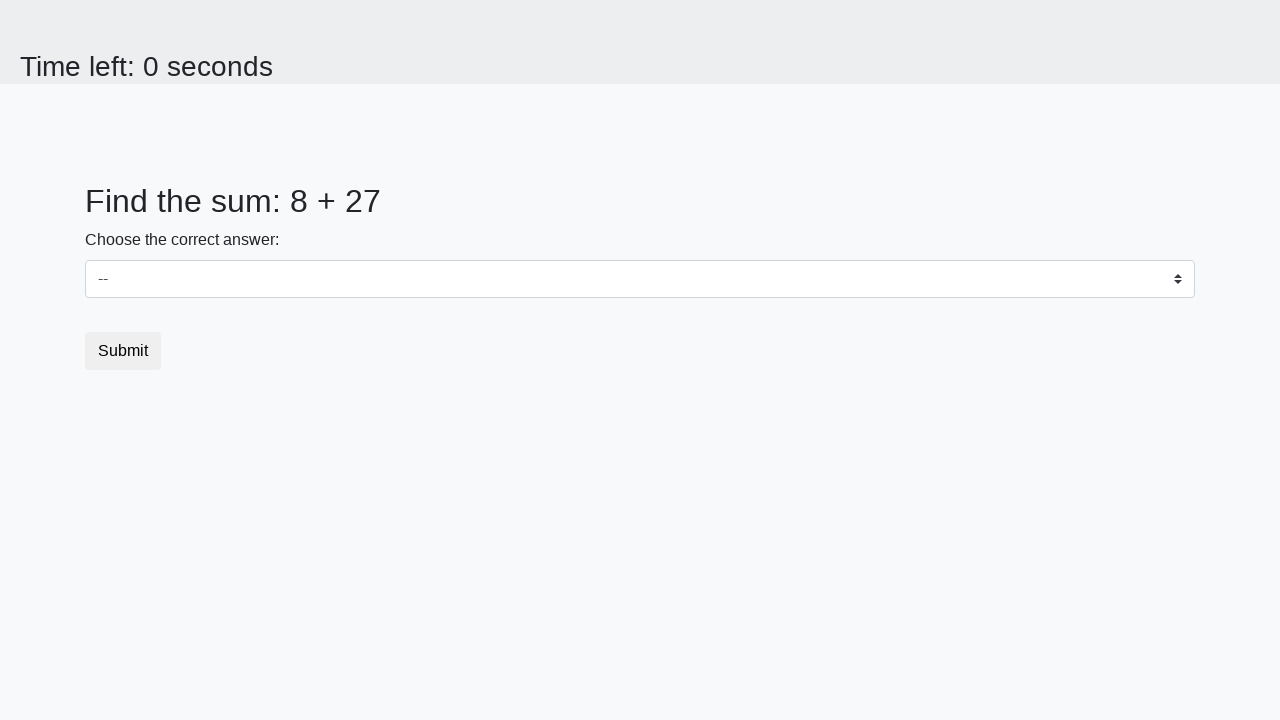

Retrieved second number from #num2 element
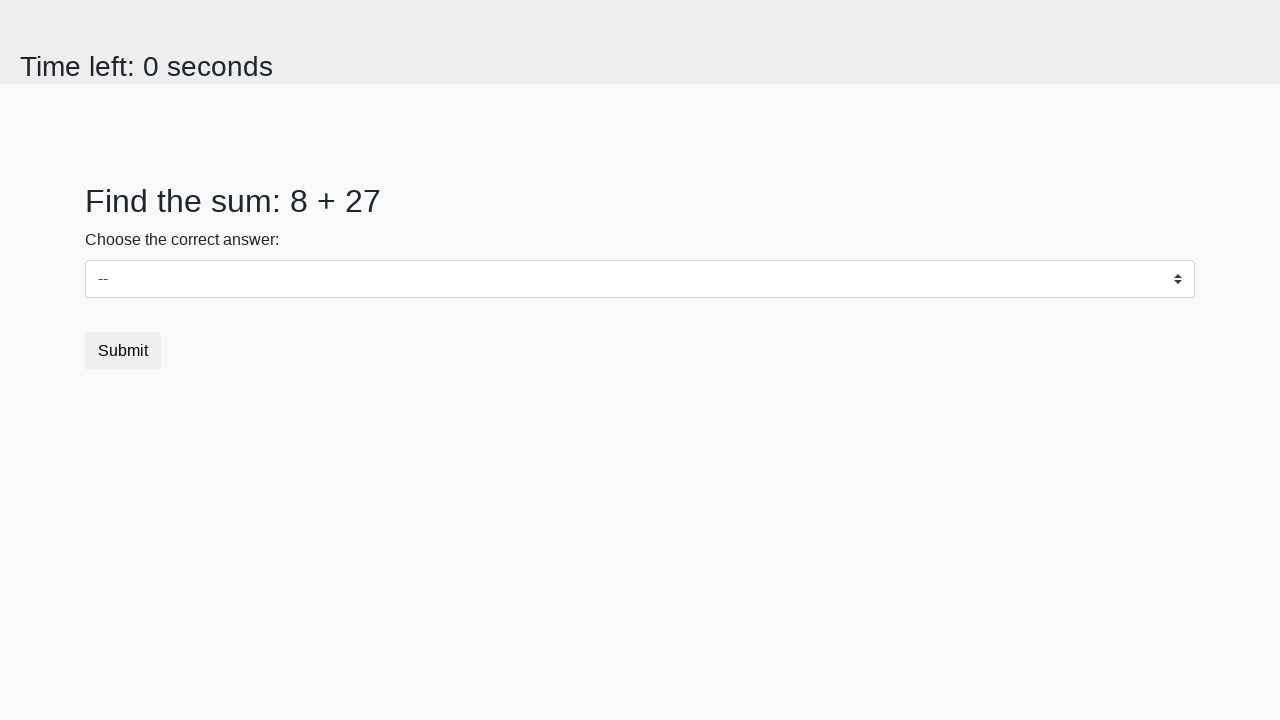

Calculated sum: 8 + 27 = 35
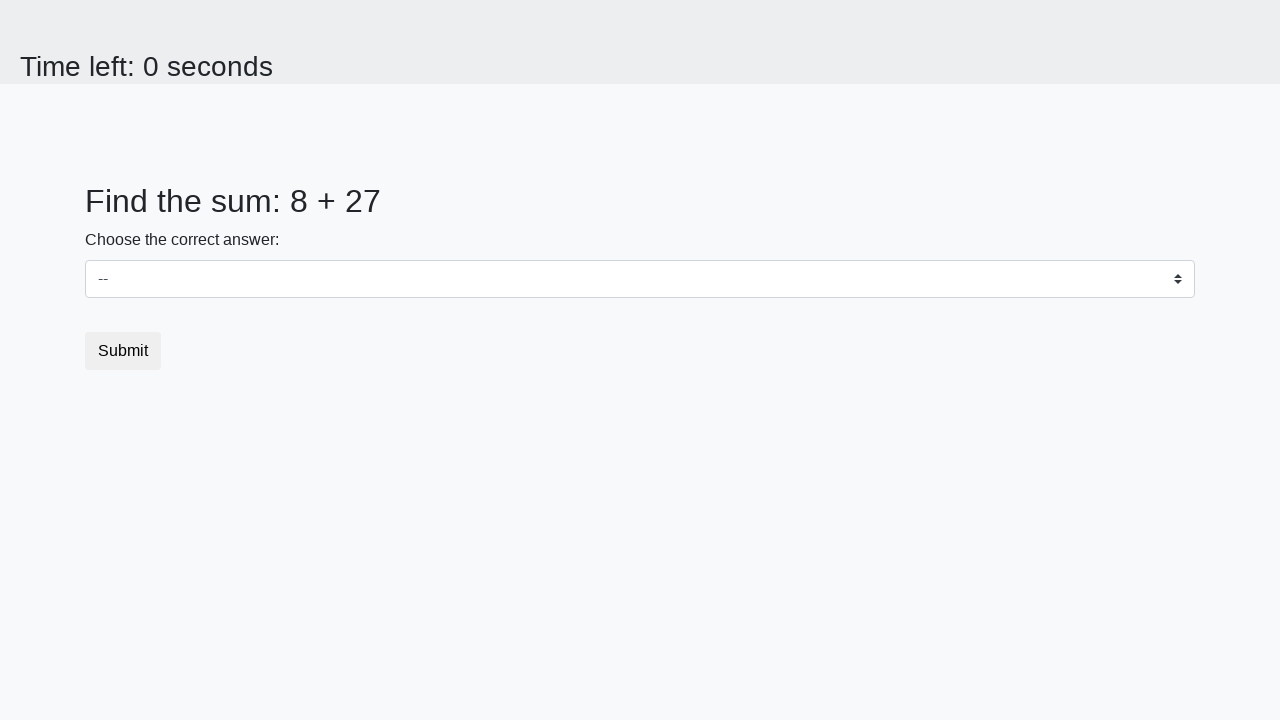

Selected sum value '35' from dropdown menu on select
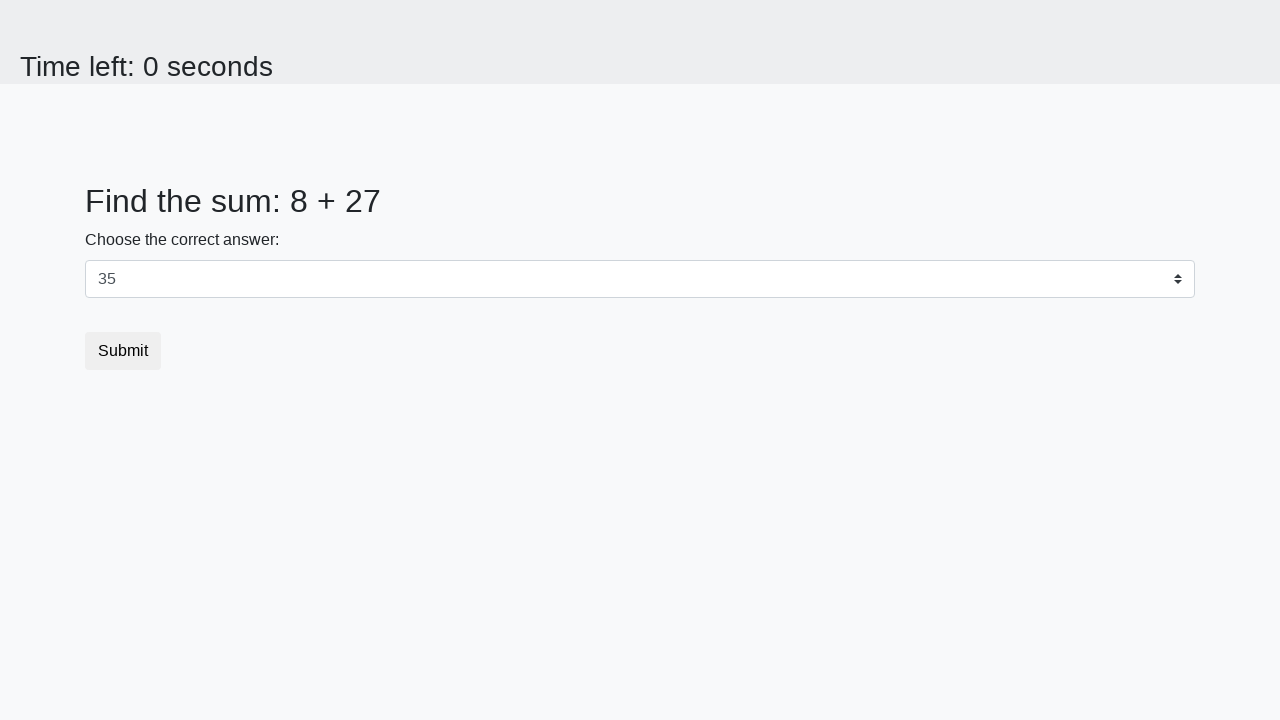

Clicked submit button to submit the form at (123, 351) on button.btn
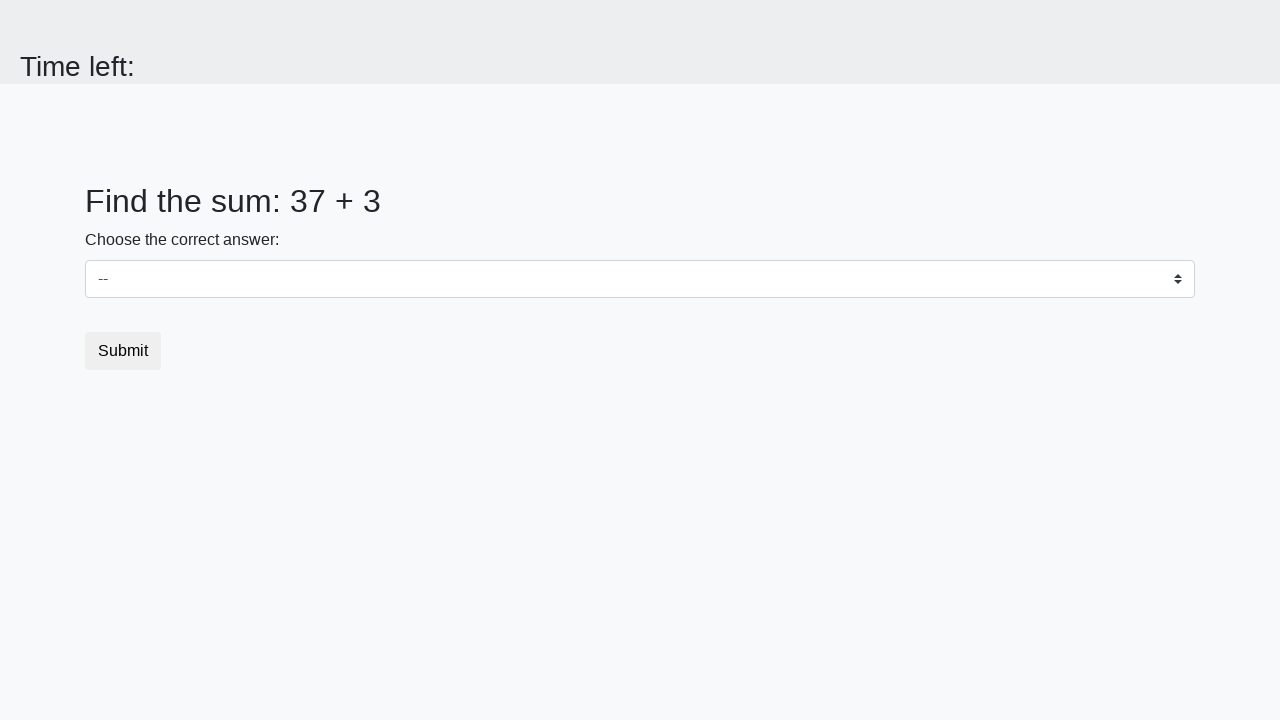

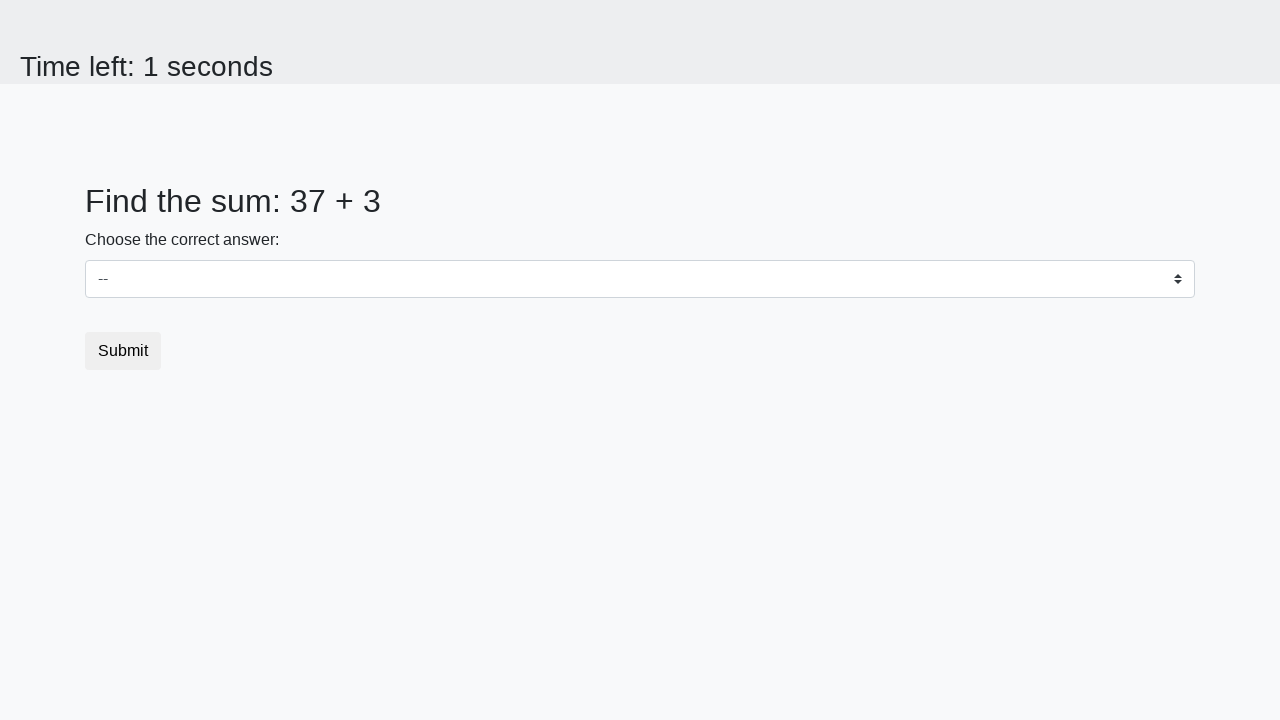